Waits for price to reach $100, clicks book button, solves a math problem, and submits the answer

Starting URL: https://suninjuly.github.io/explicit_wait2.html

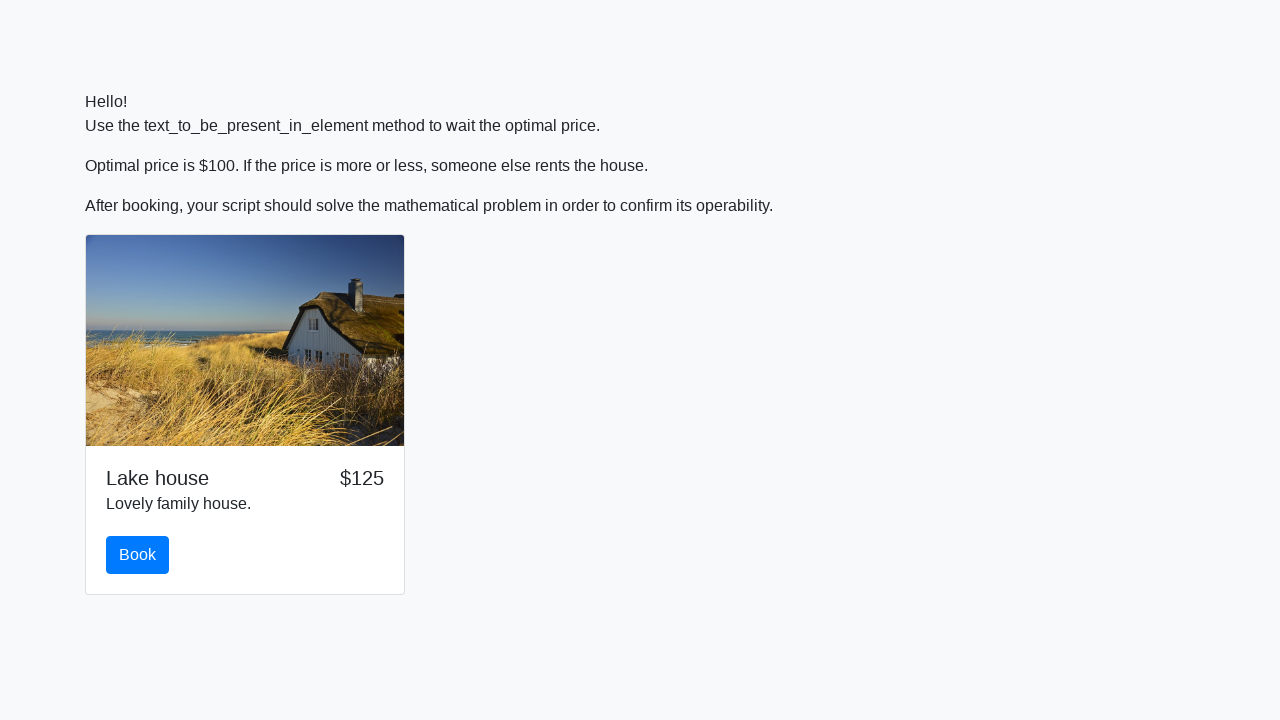

Scrolled down the page by 500px
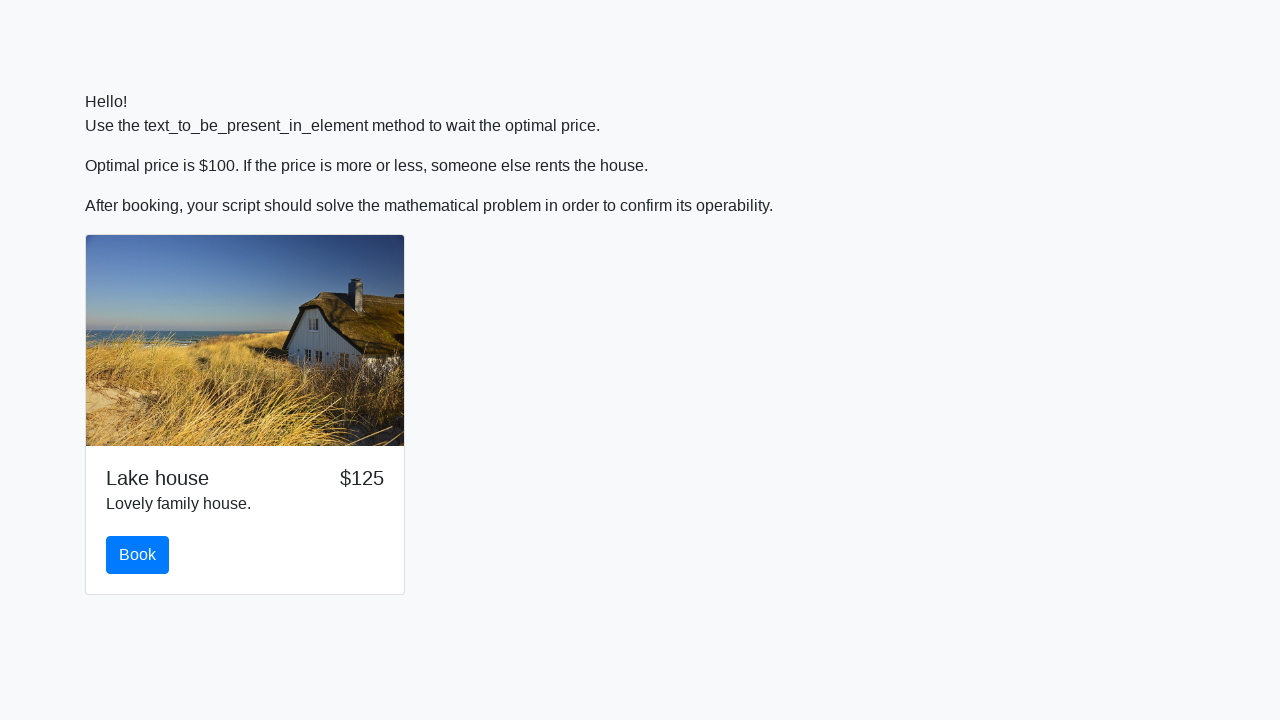

Waited for price to reach $100
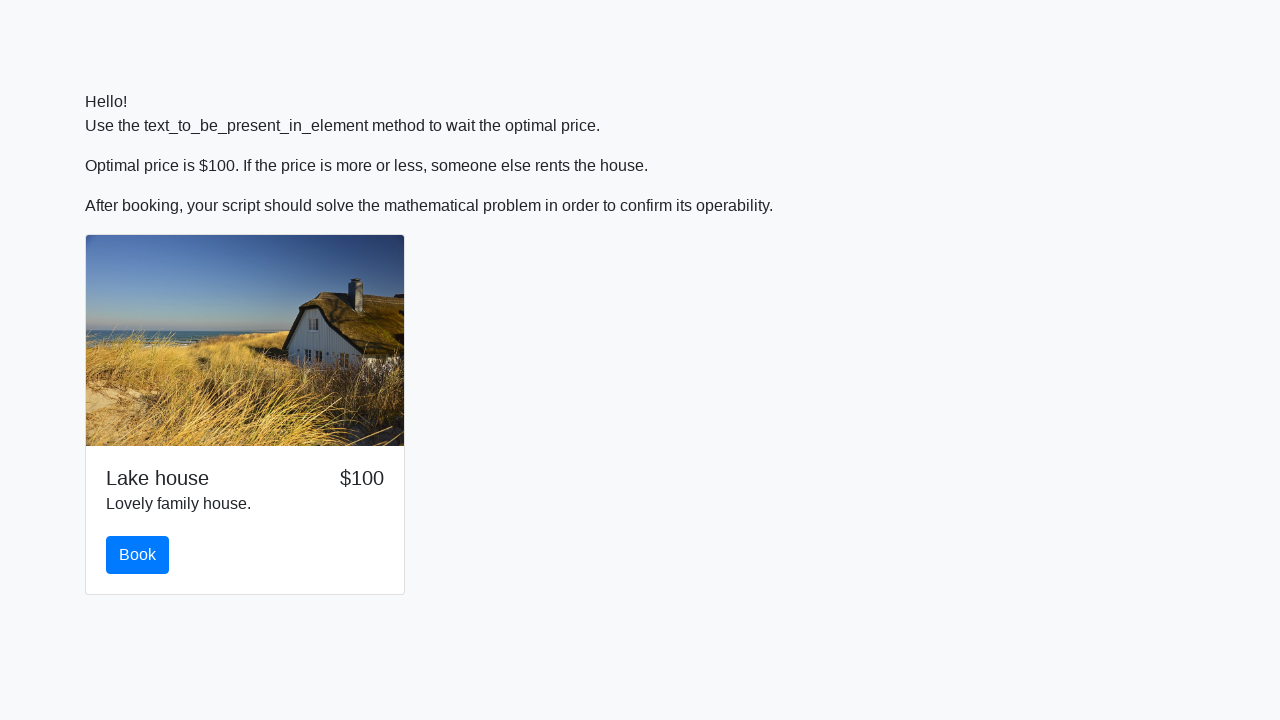

Clicked the book button at (138, 555) on #book
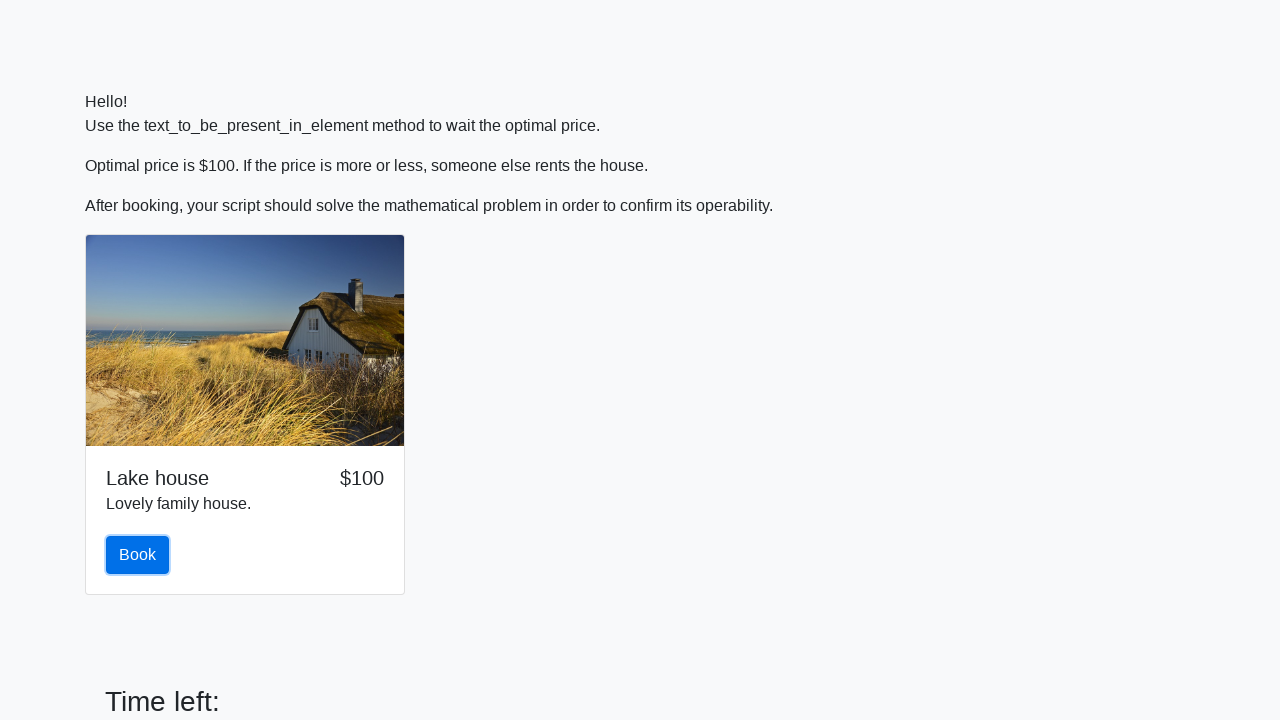

Retrieved X value: 919
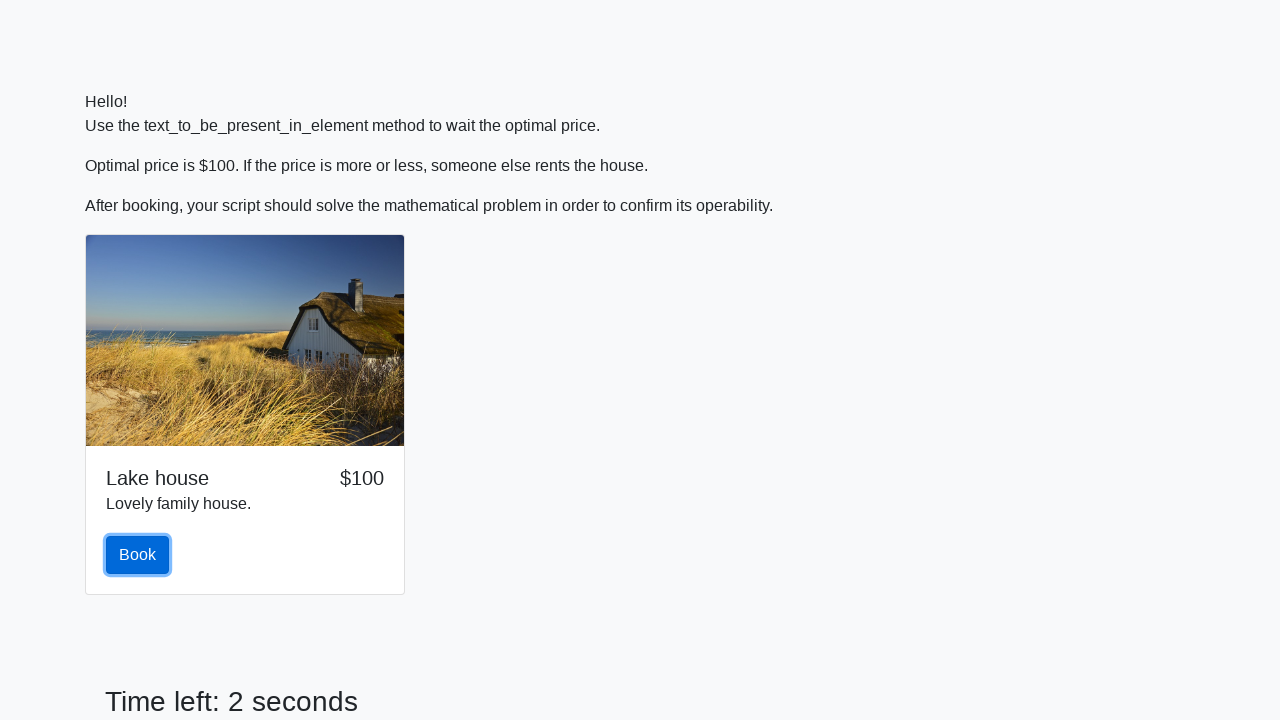

Calculated Y value using math formula: 2.4813619510985157
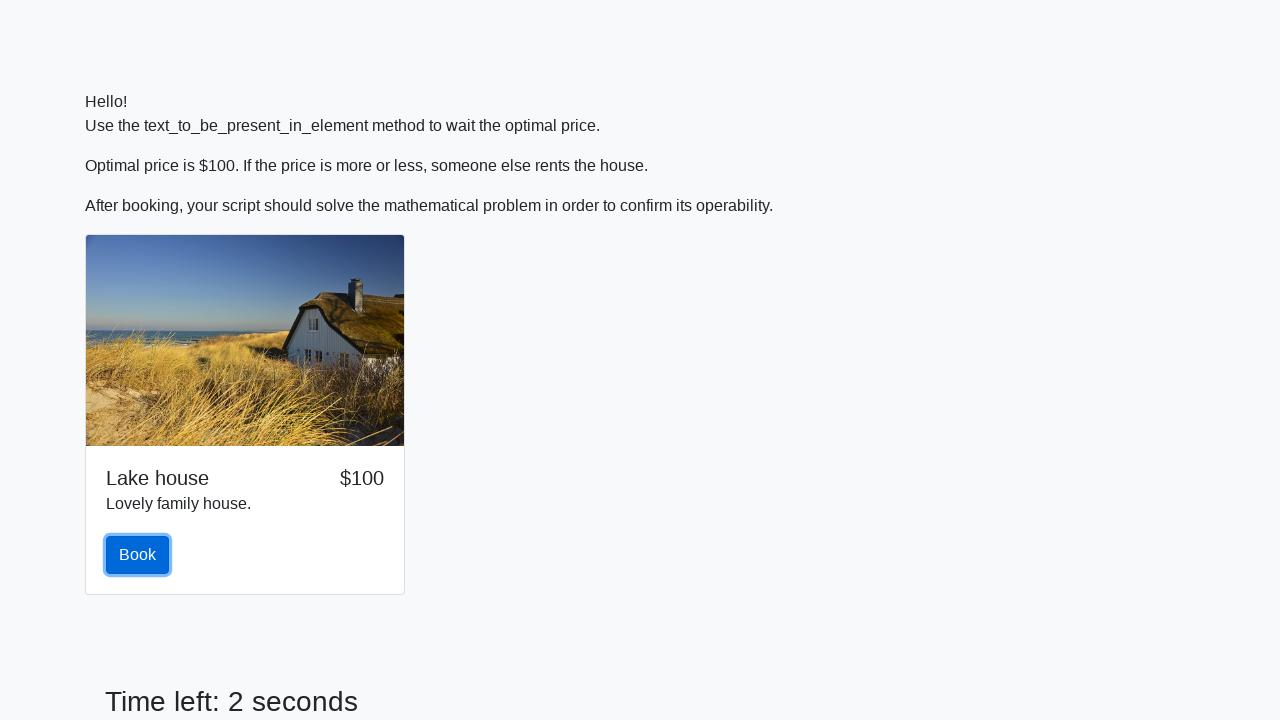

Filled answer field with calculated value on #answer
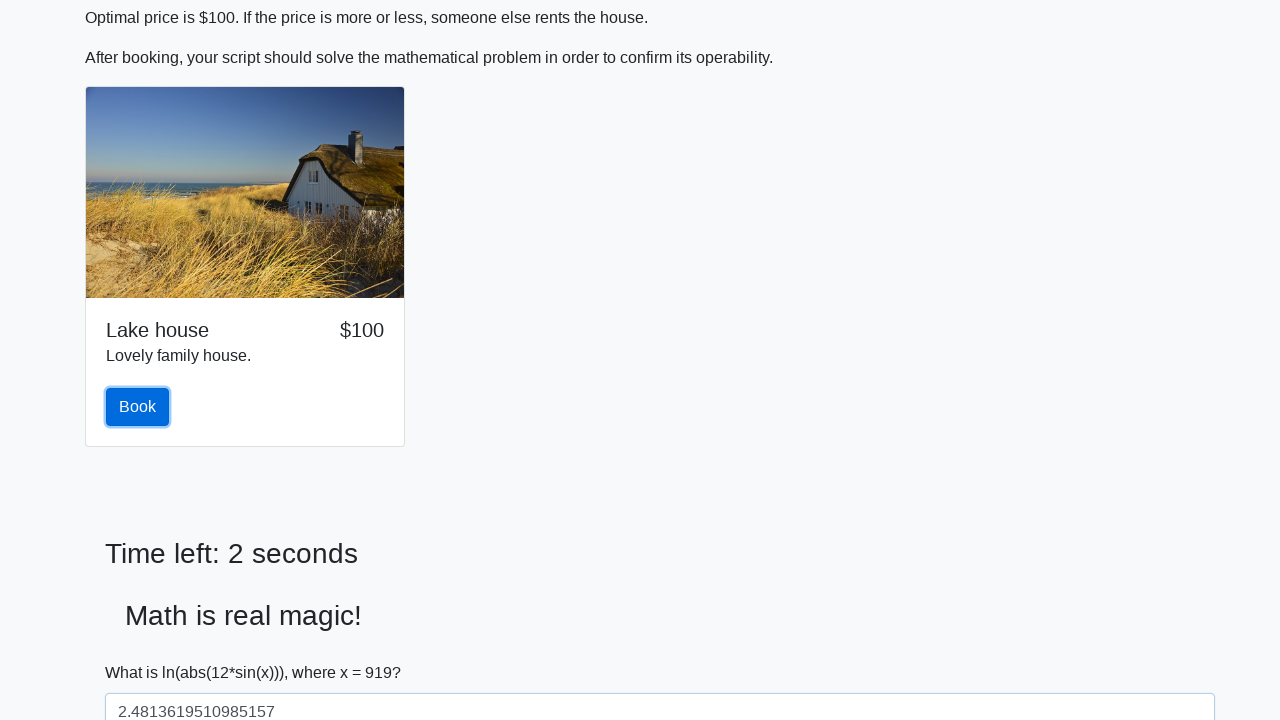

Scrolled down the page by 500px
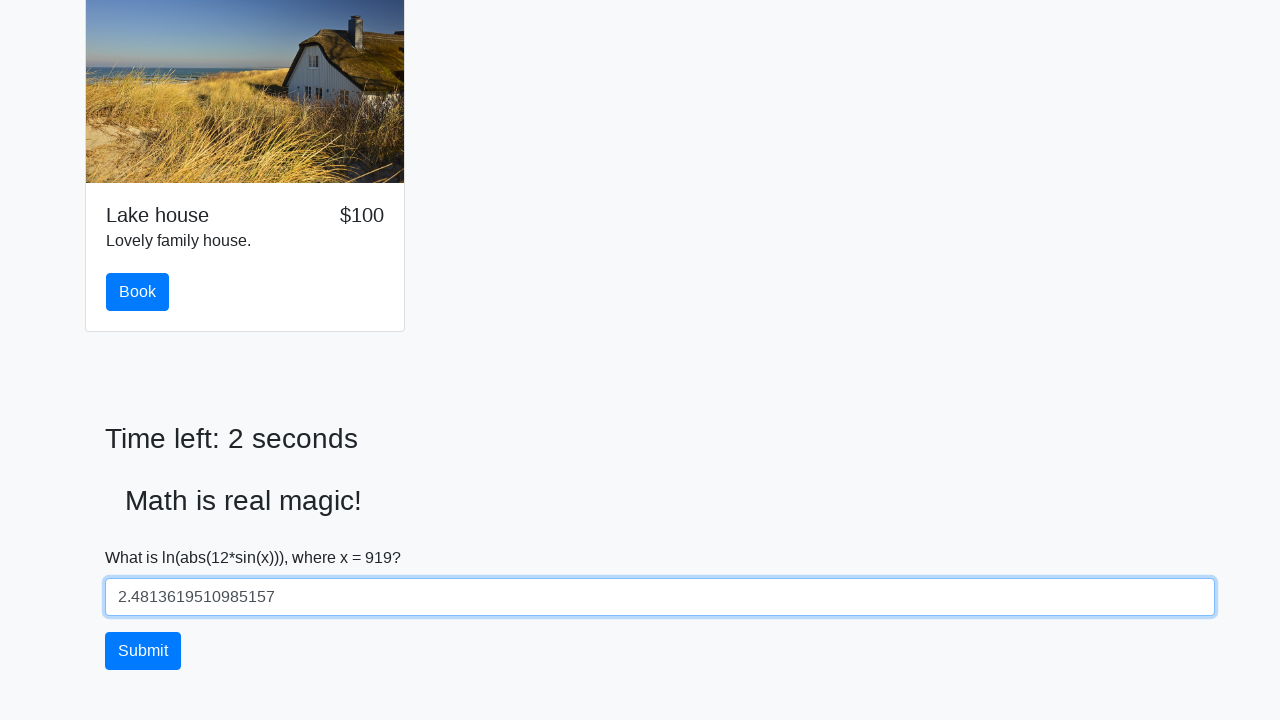

Clicked the solve button to submit the form at (143, 651) on #solve
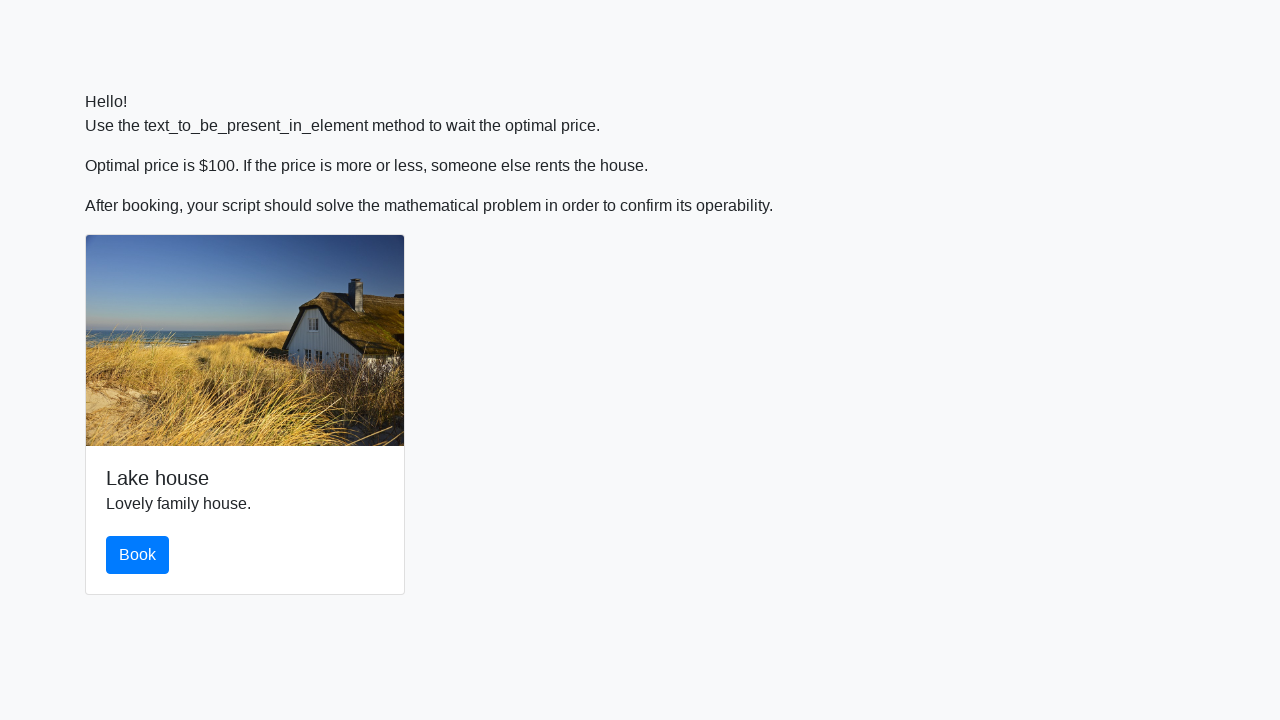

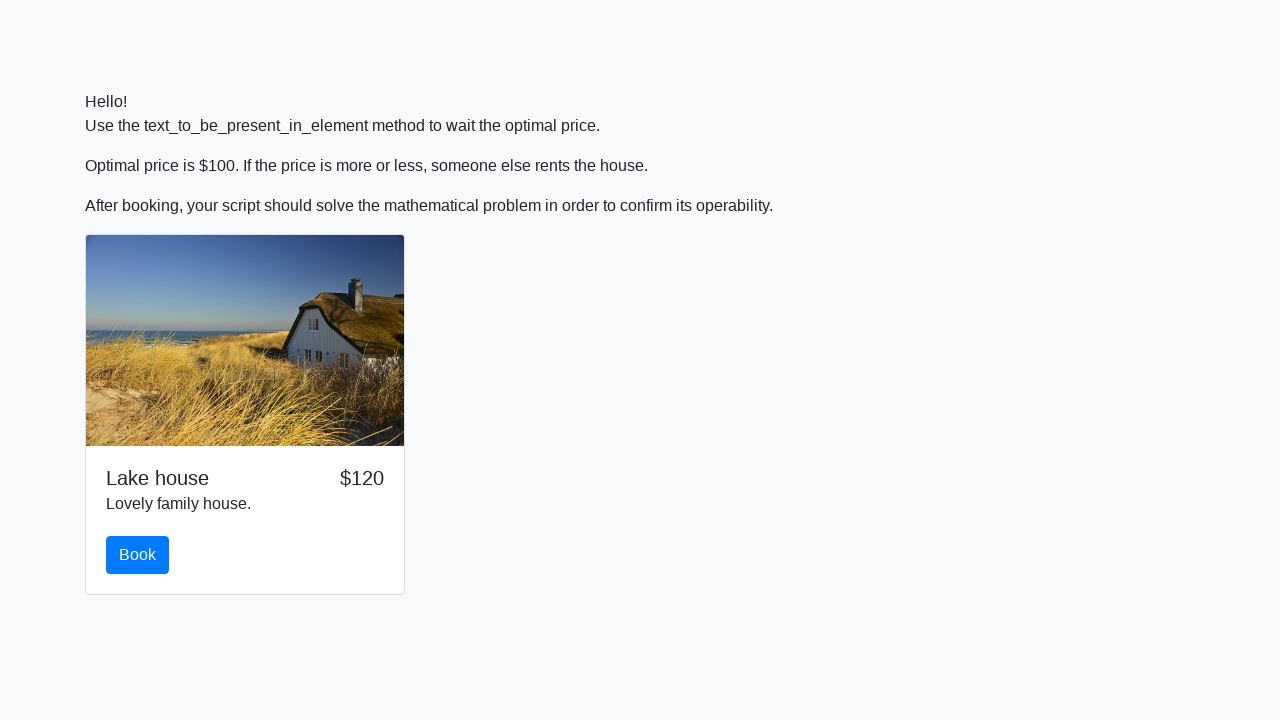